Verifies that the desktop navigation bar is NOT visible in mobile view (iPhone X dimensions)

Starting URL: https://deens-master.now.sh/

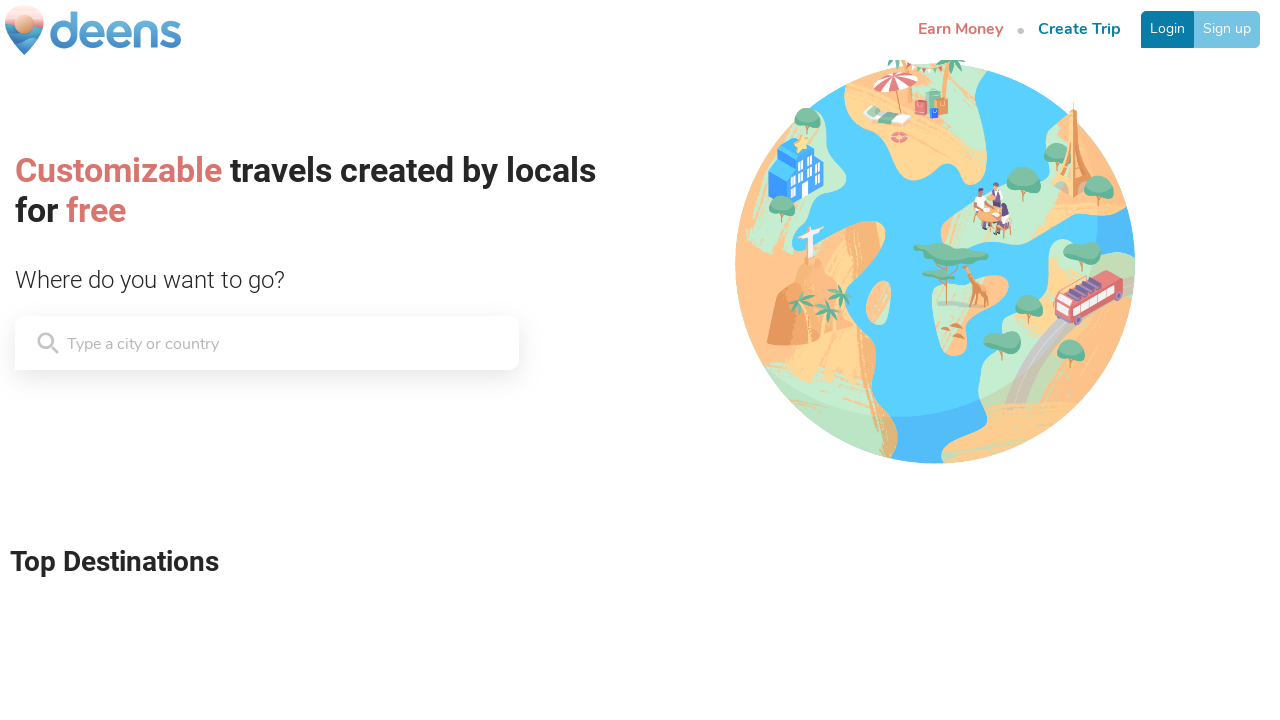

Set viewport to iPhone X dimensions (375x812)
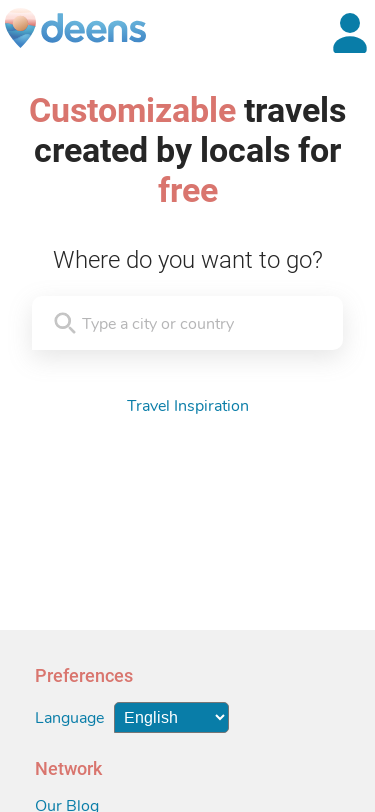

Reloaded page with mobile viewport
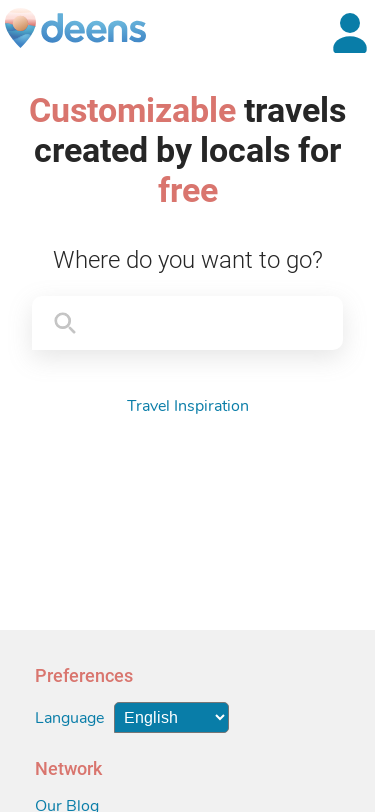

Waited for page to reach domcontentloaded state
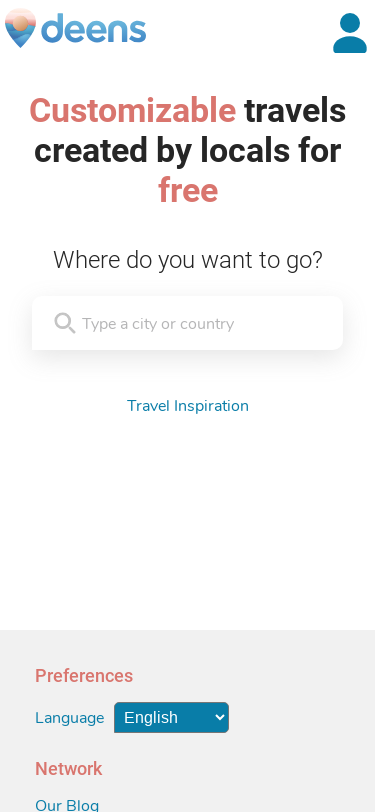

Located desktop navigation element
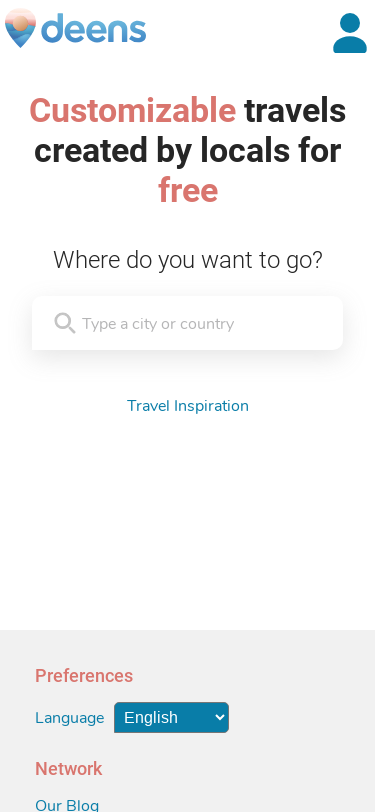

Asserted that desktop navigation is not visible in mobile view
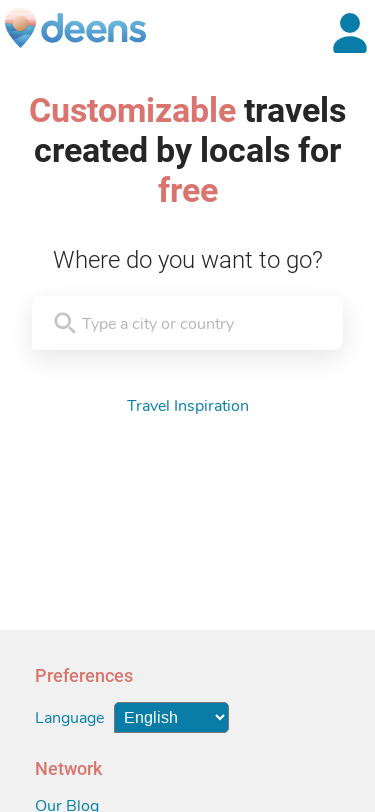

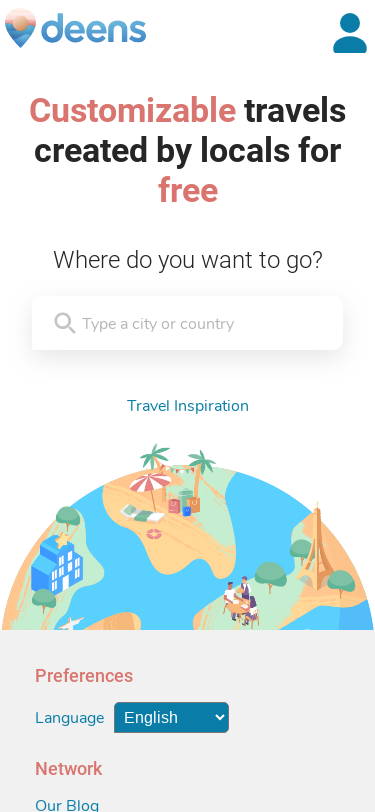